Tests dynamic loading by clicking start button and verifying "Hello World!" text appears

Starting URL: https://automationfc.github.io/dynamic-loading/

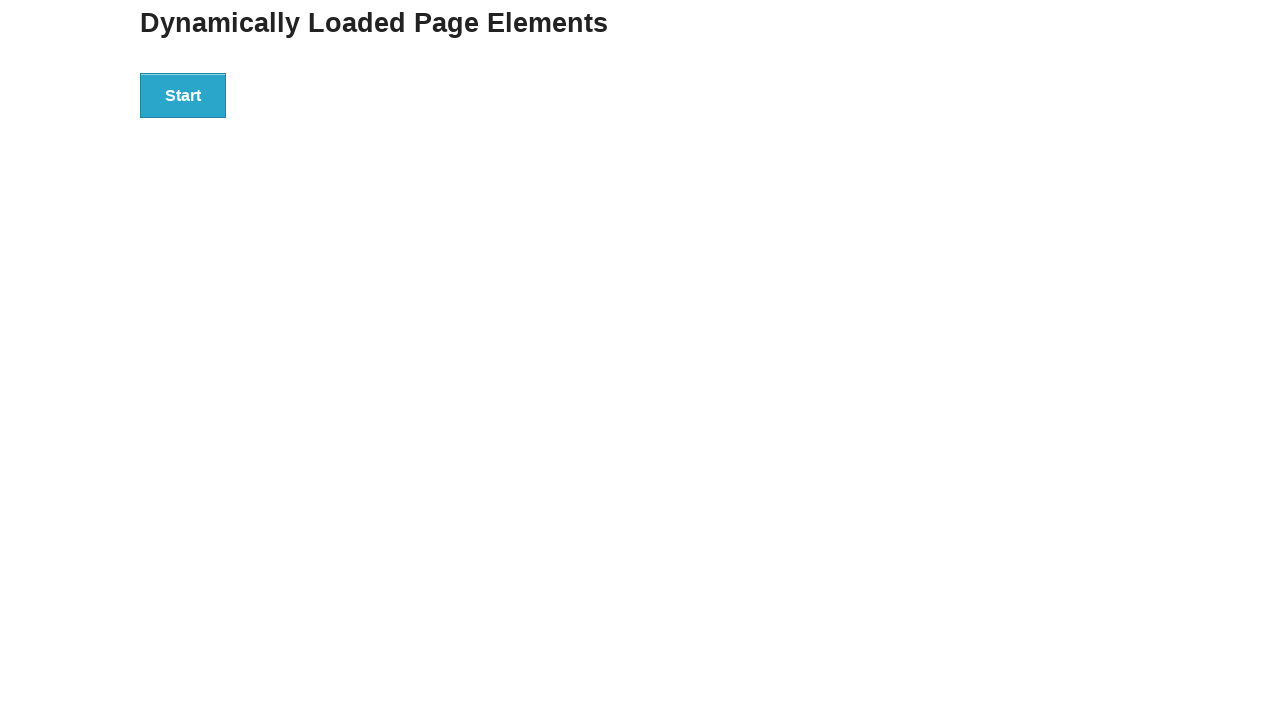

Clicked start button to trigger dynamic loading at (183, 95) on xpath=//div[@id='start']/button
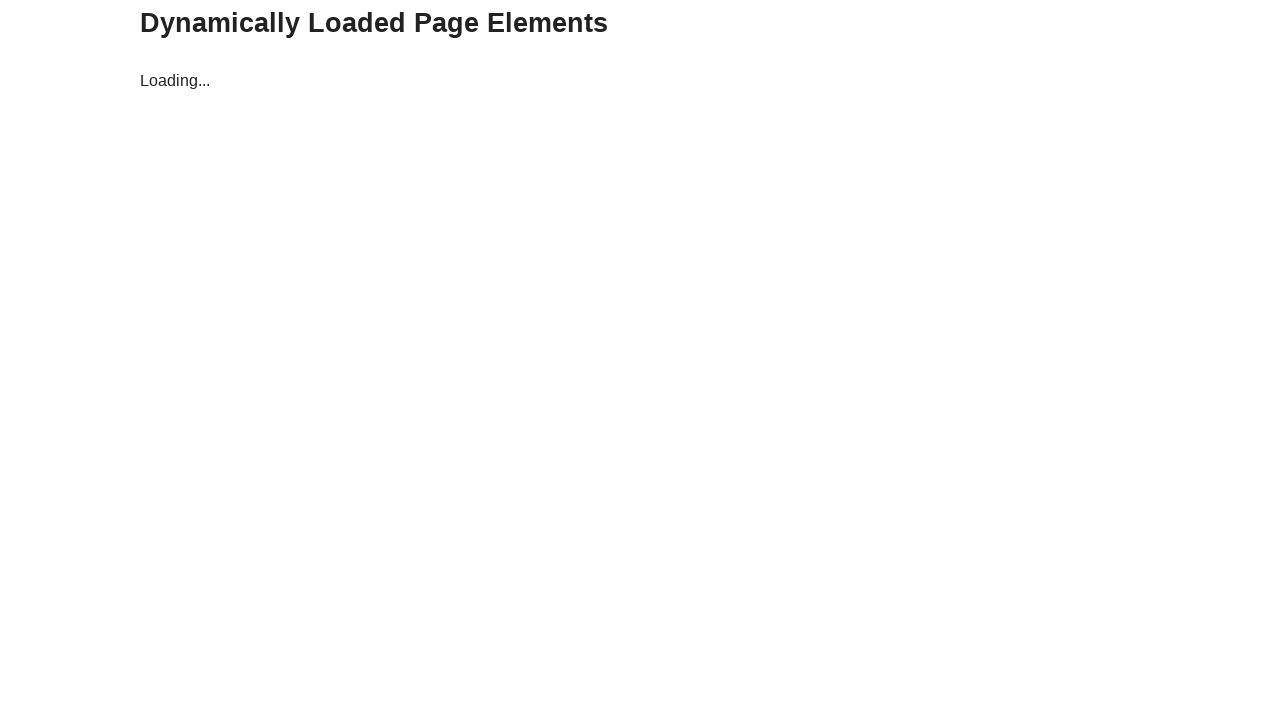

Waited for 'Hello World!' text to appear
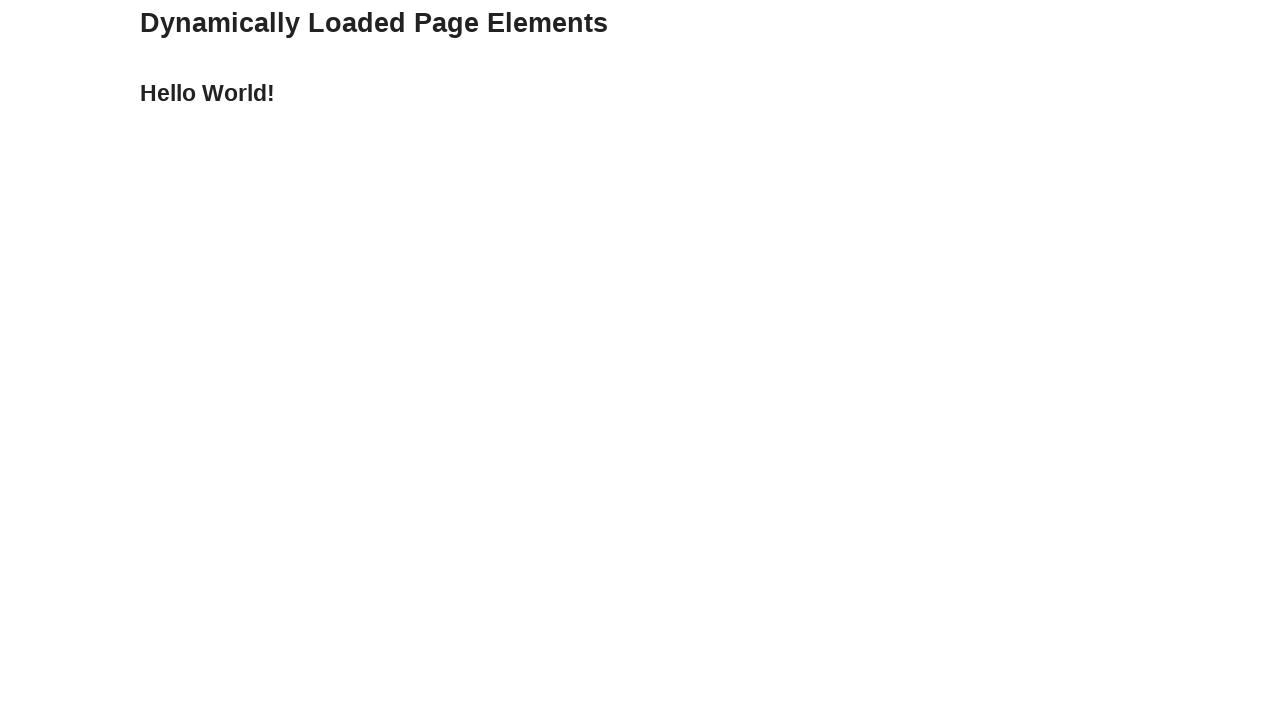

Verified 'Hello World!' text is displayed correctly
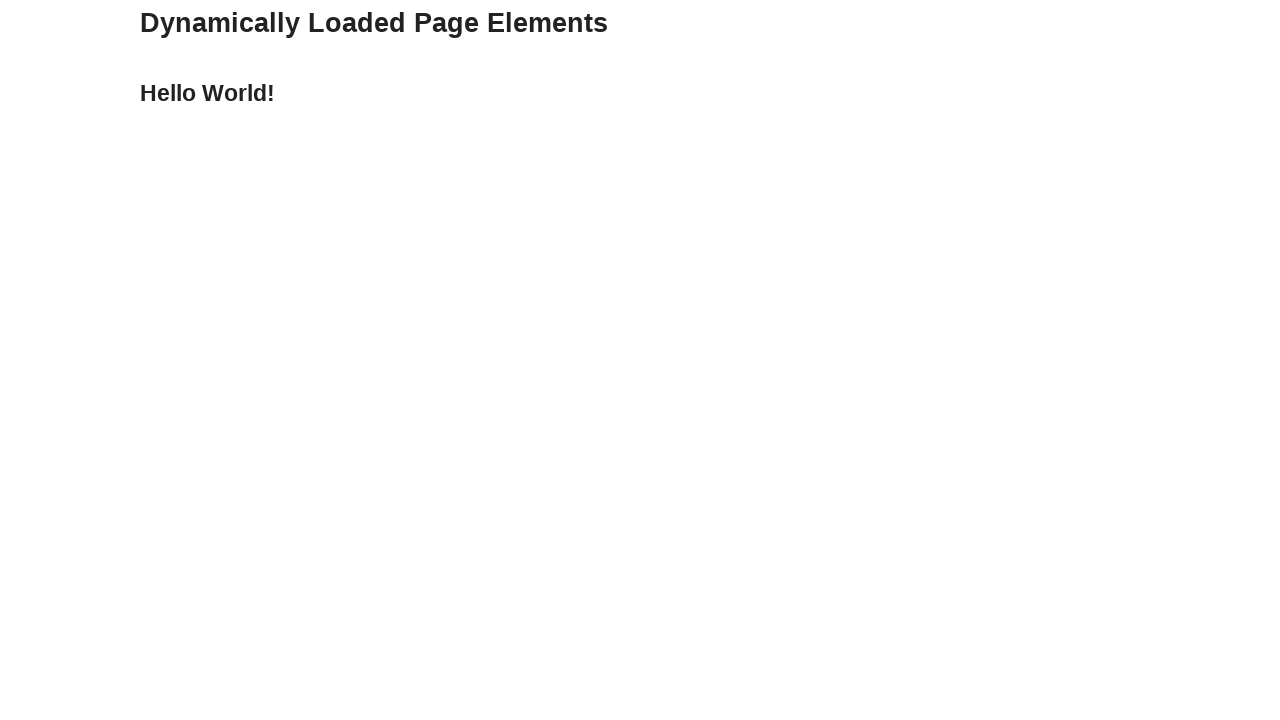

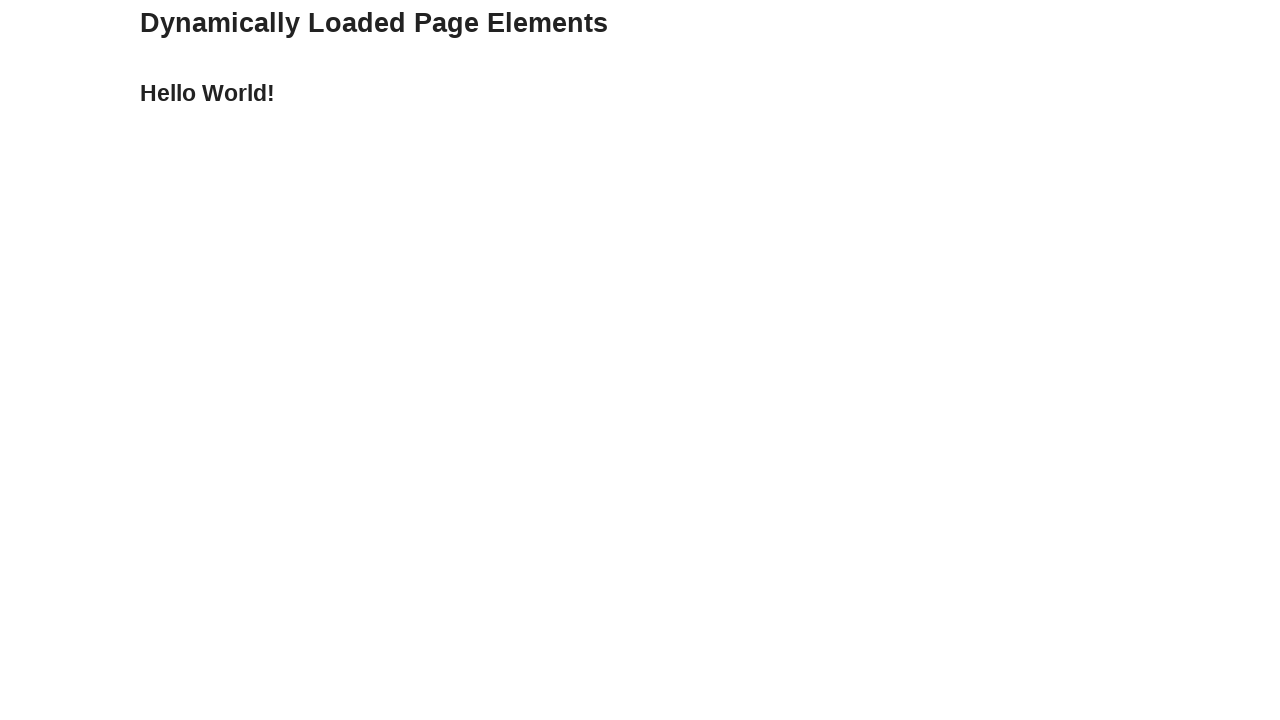